Navigates to an automation practice page and interacts with a web table to verify table structure (rows, columns) and content

Starting URL: https://rahulshettyacademy.com/AutomationPractice/

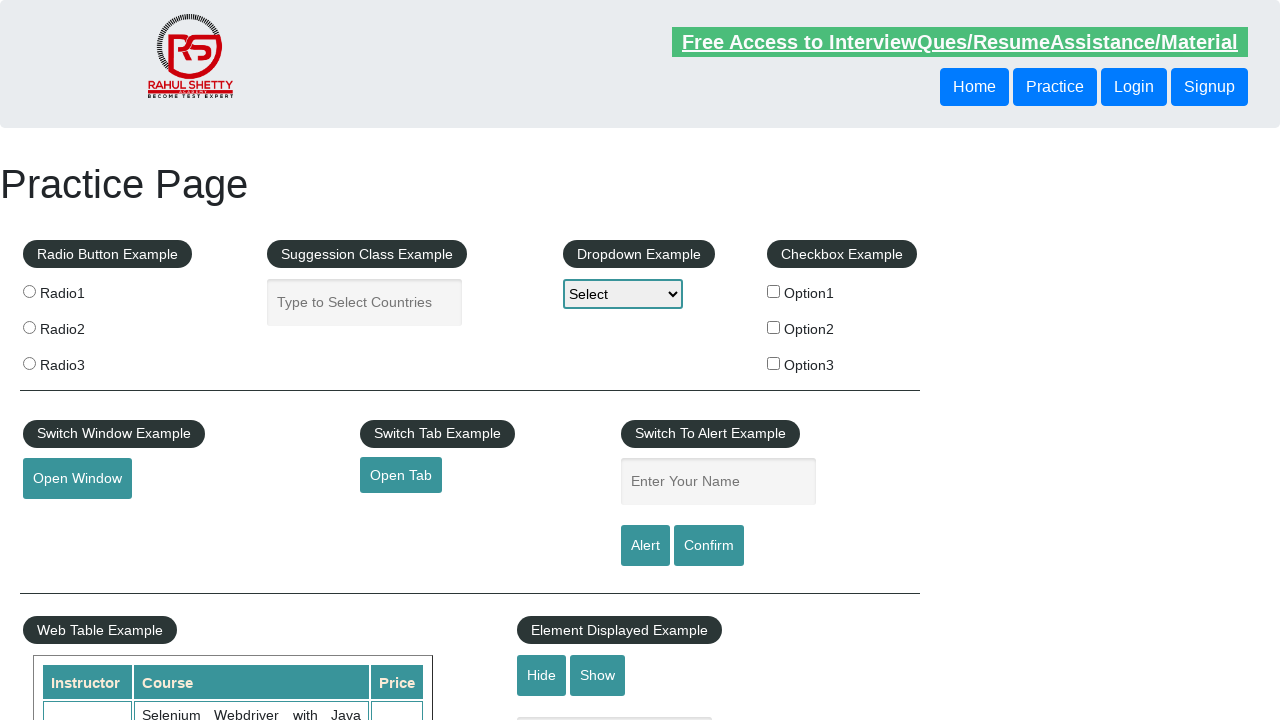

Web table loaded successfully
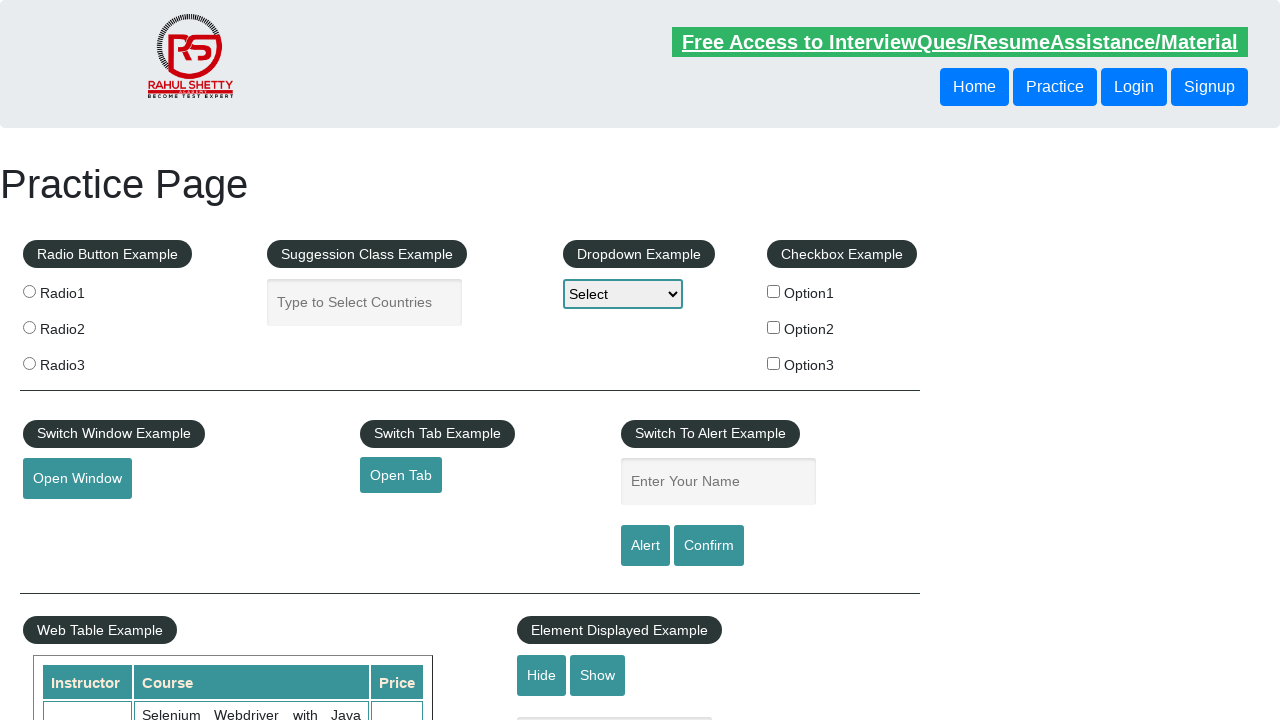

Retrieved all table rows - found 11 rows total
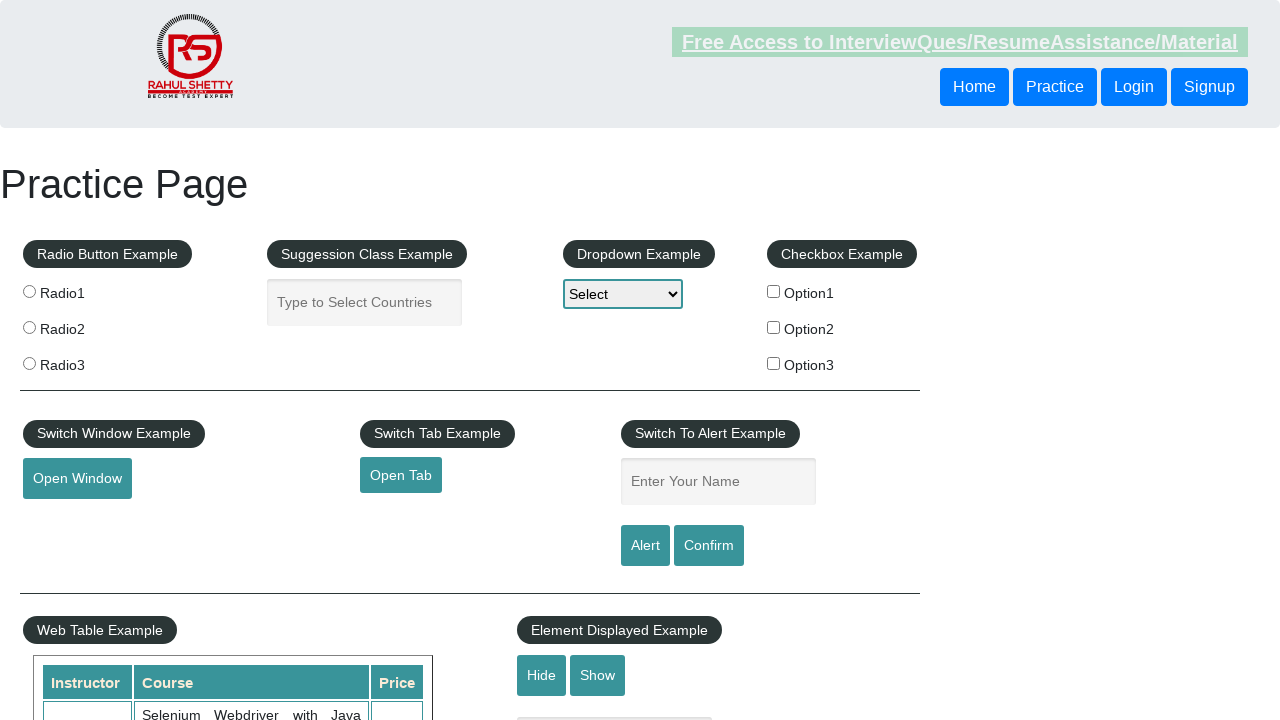

Retrieved header columns - found 3 columns
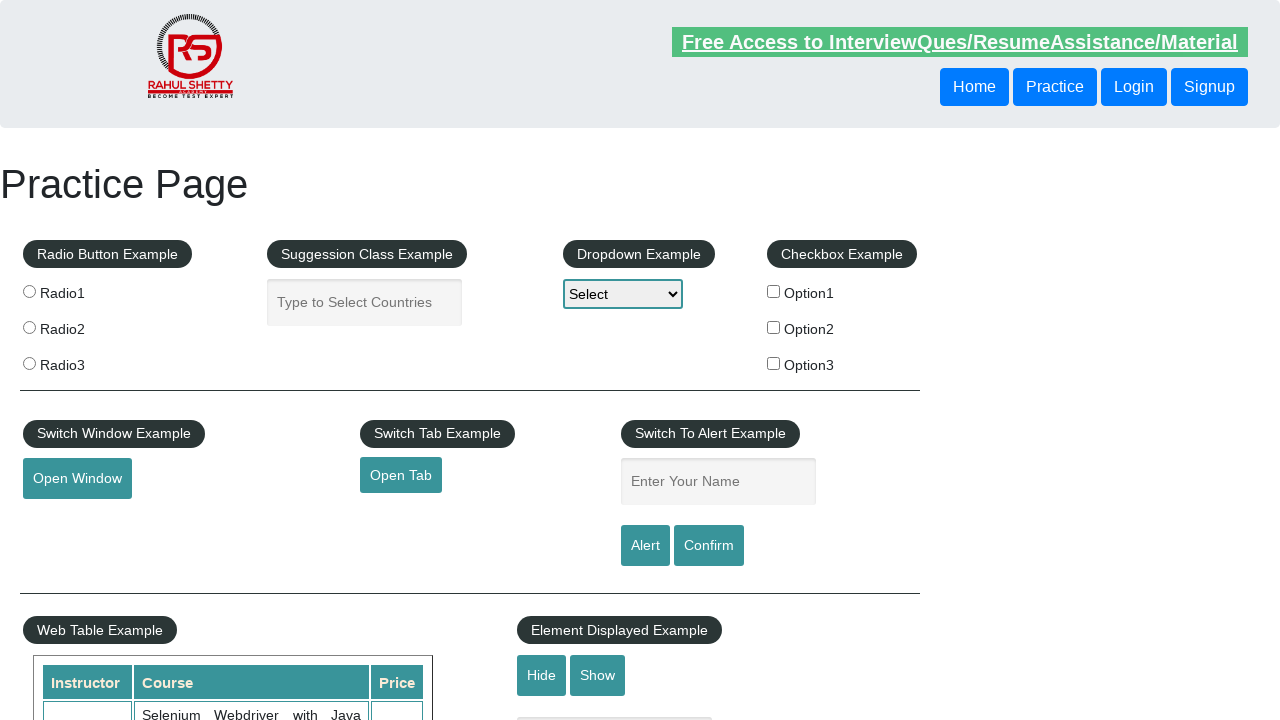

Retrieved second data row content: 
                            Rahul Shetty
                            Learn SQL in Practical + Database Testing from Scratch
                            25
                        
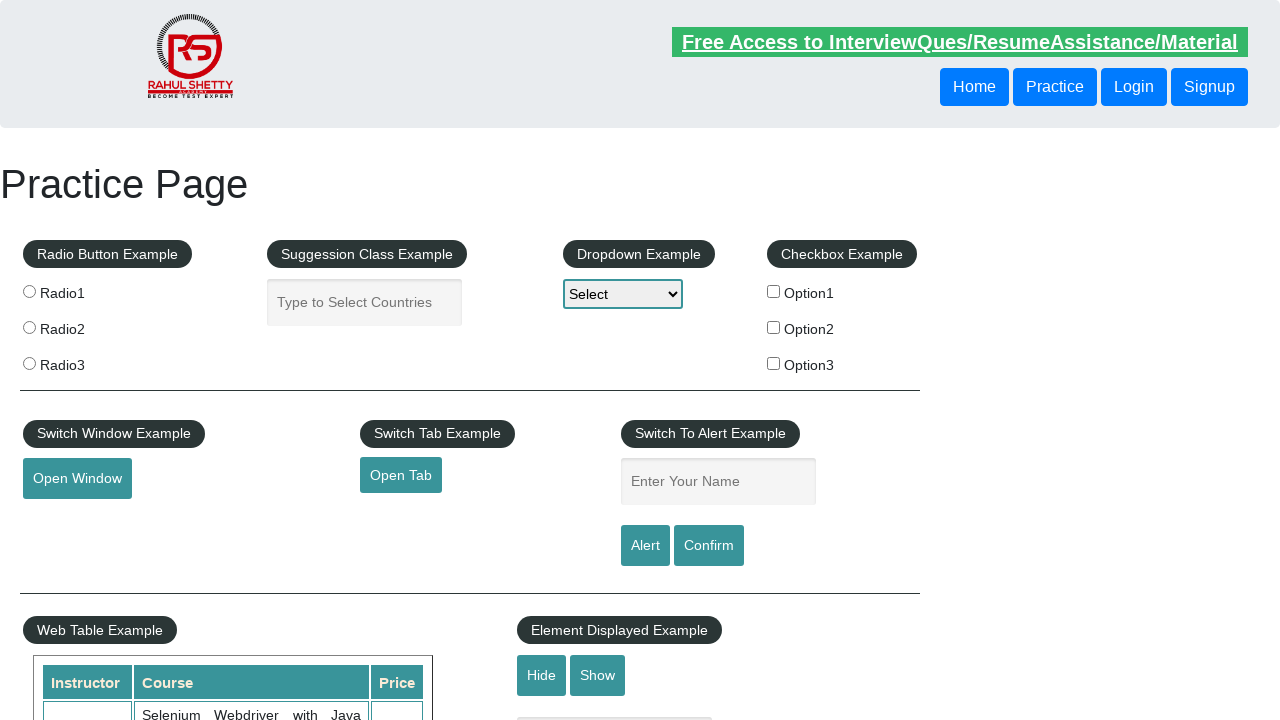

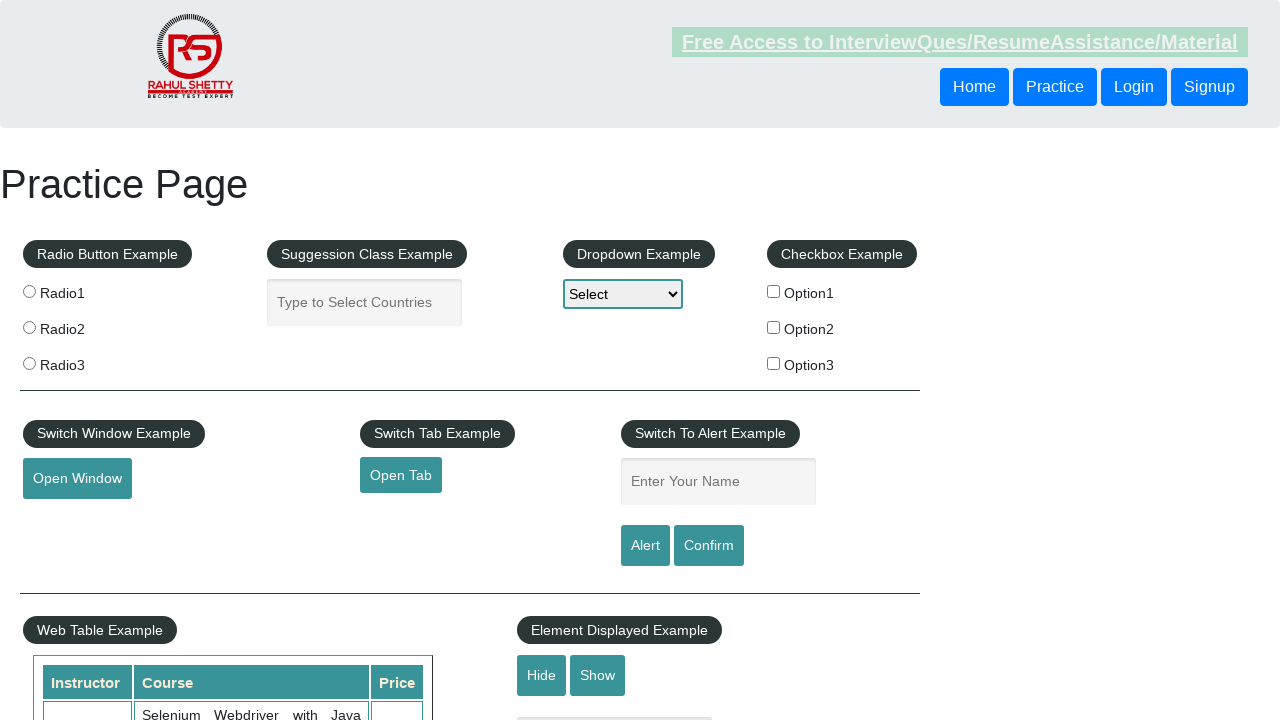